Tests scrolling functionality by navigating to a Canadian government COVID-19 information page and scrolling down 500 pixels vertically using JavaScript execution.

Starting URL: https://www.canada.ca/en/employment-social-development/corporate/notices/coronavirus.html

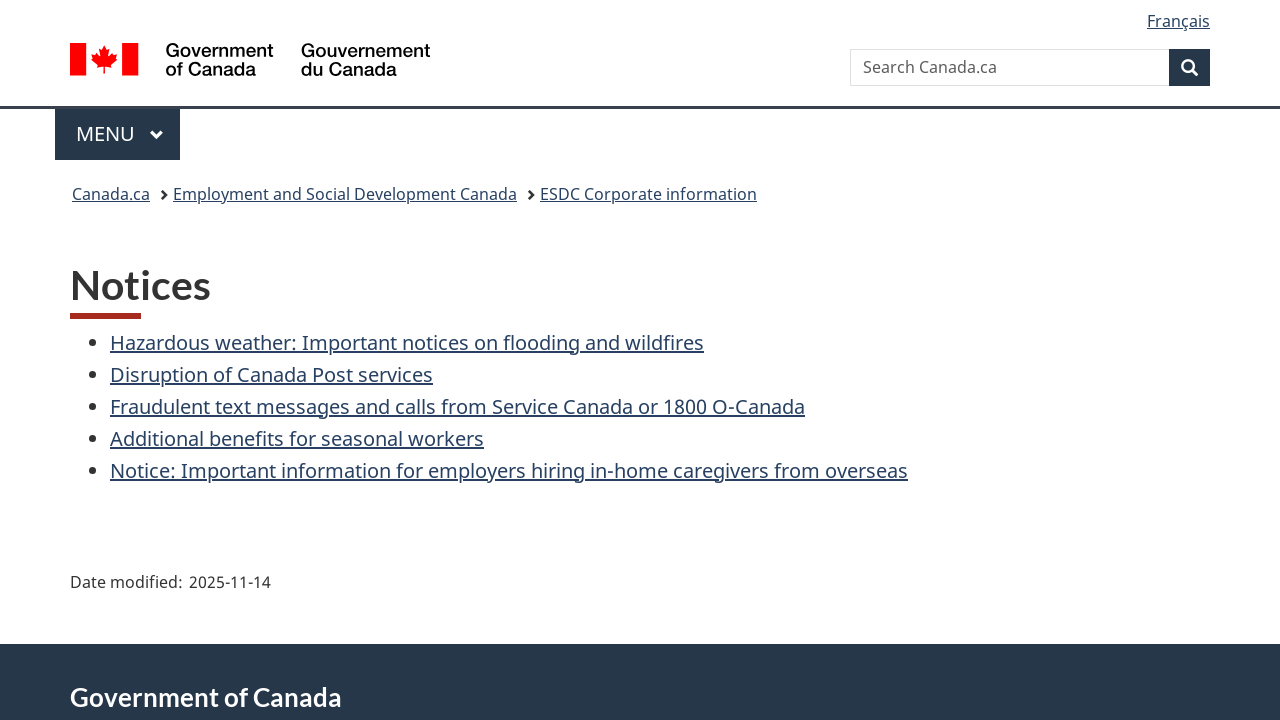

Waited for page to load (domcontentloaded state reached)
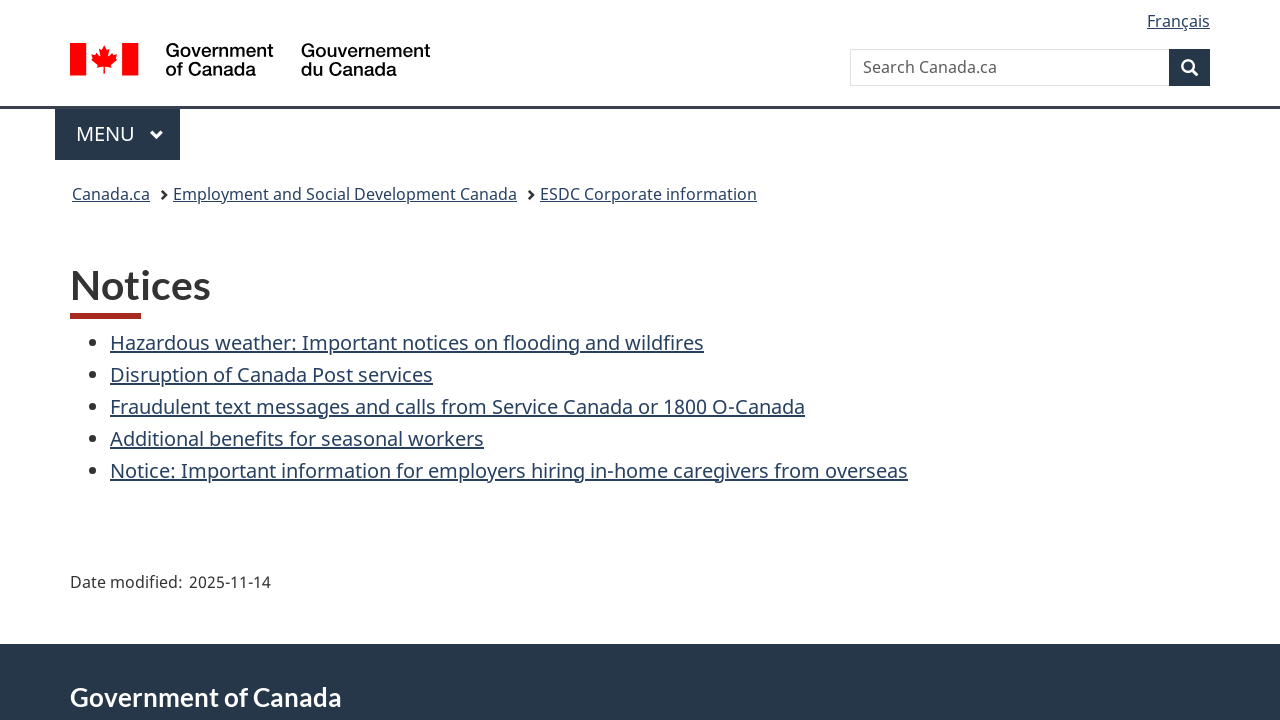

Scrolled down 500 pixels vertically using JavaScript
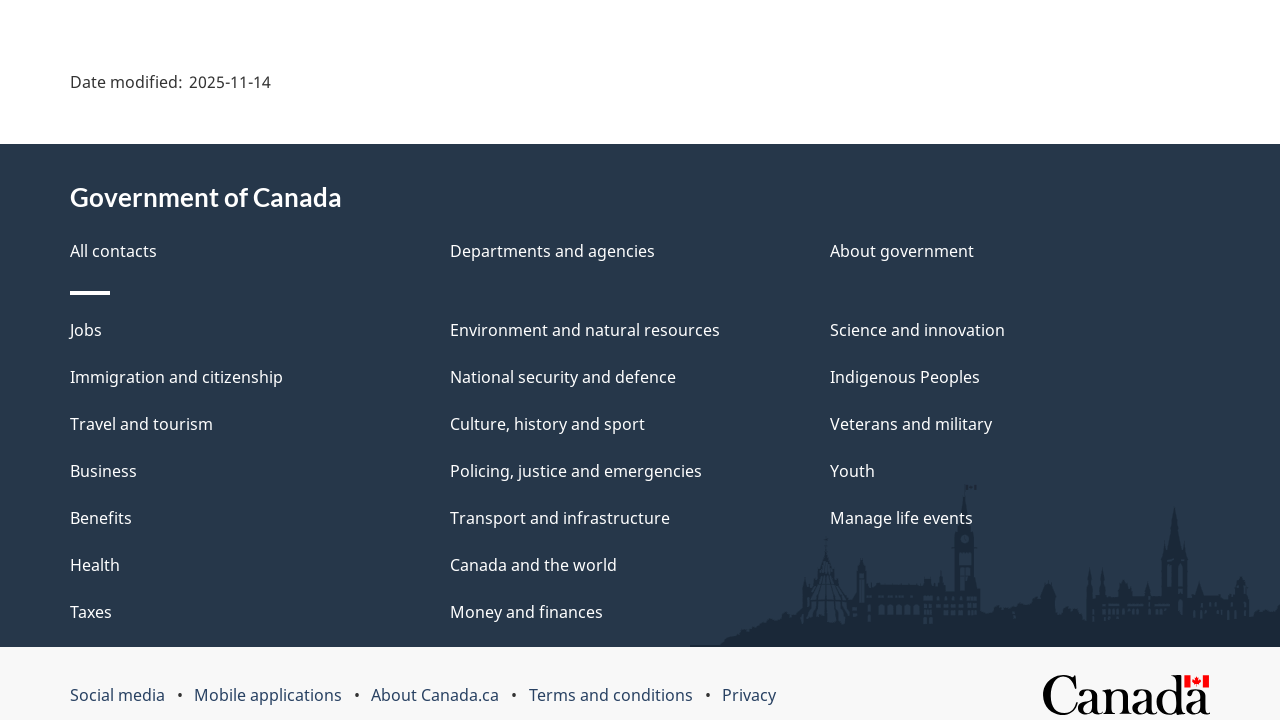

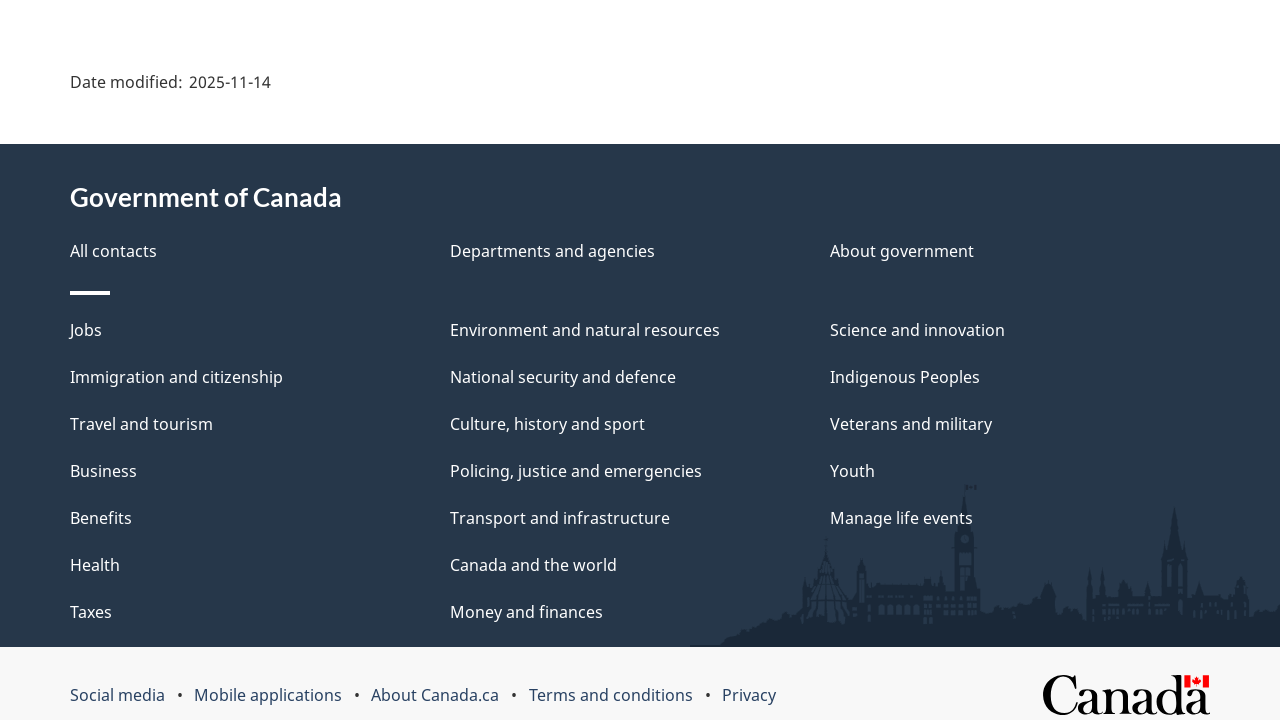